Tests form behavior when submitting without entering any text in the input field

Starting URL: https://www.lambdatest.com/selenium-playground/simple-form-demo

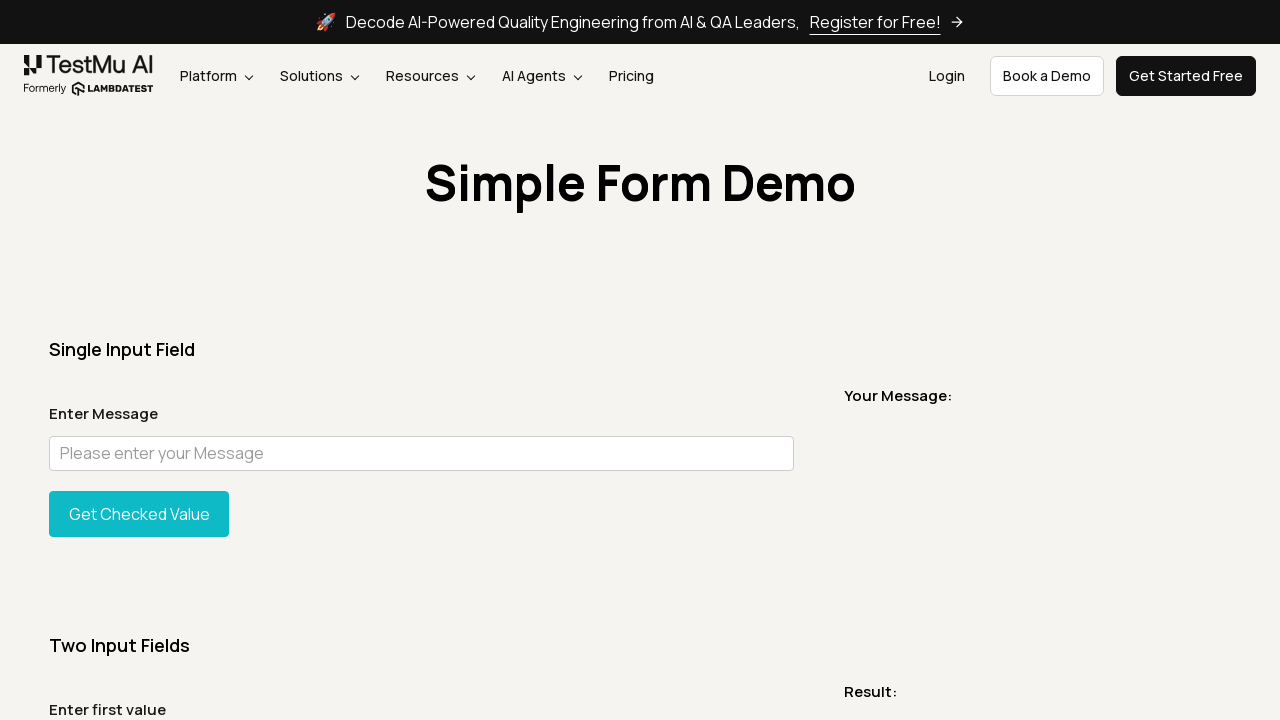

Clicked 'Get Checked value' button without entering any text in the input field at (139, 514) on #showInput
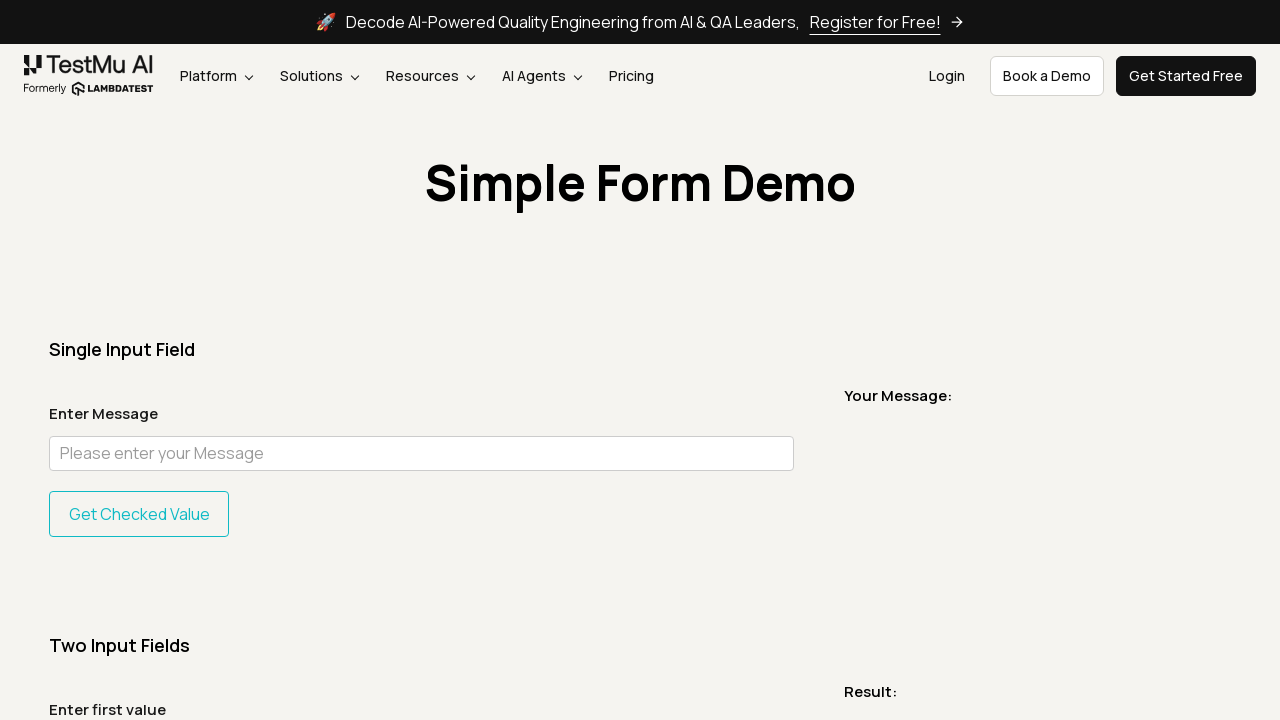

Message element appeared after submitting empty form
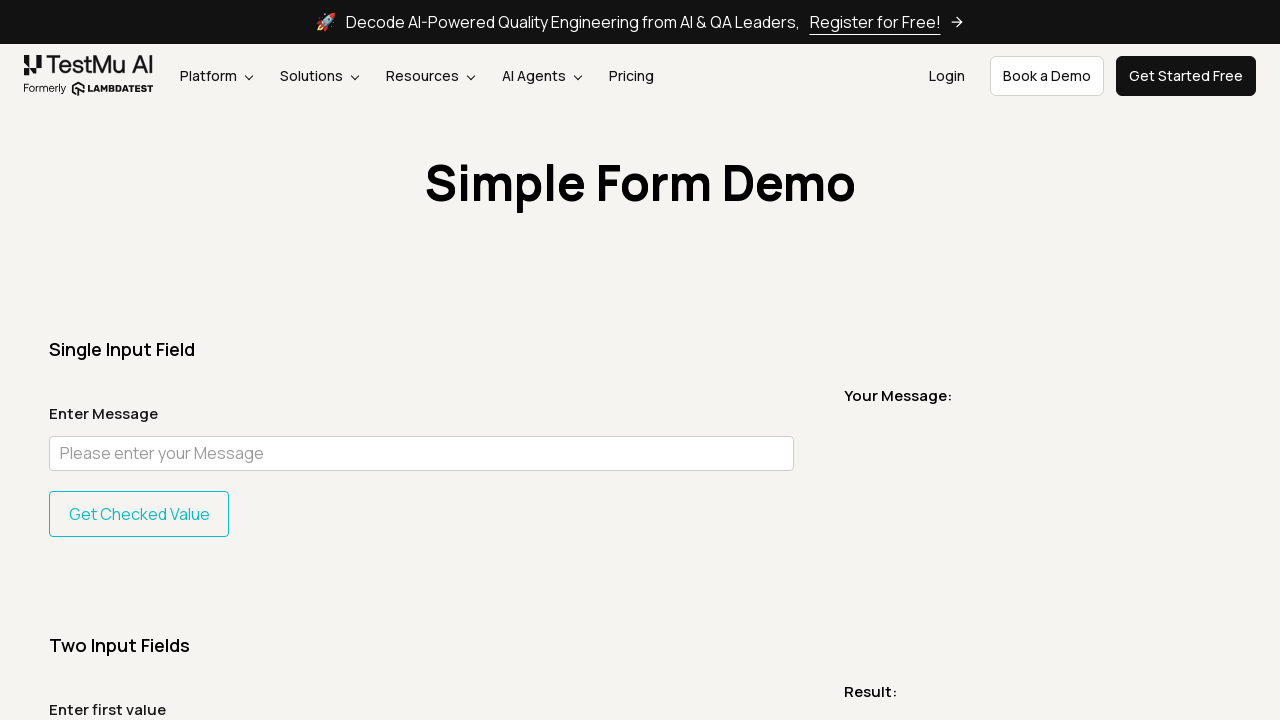

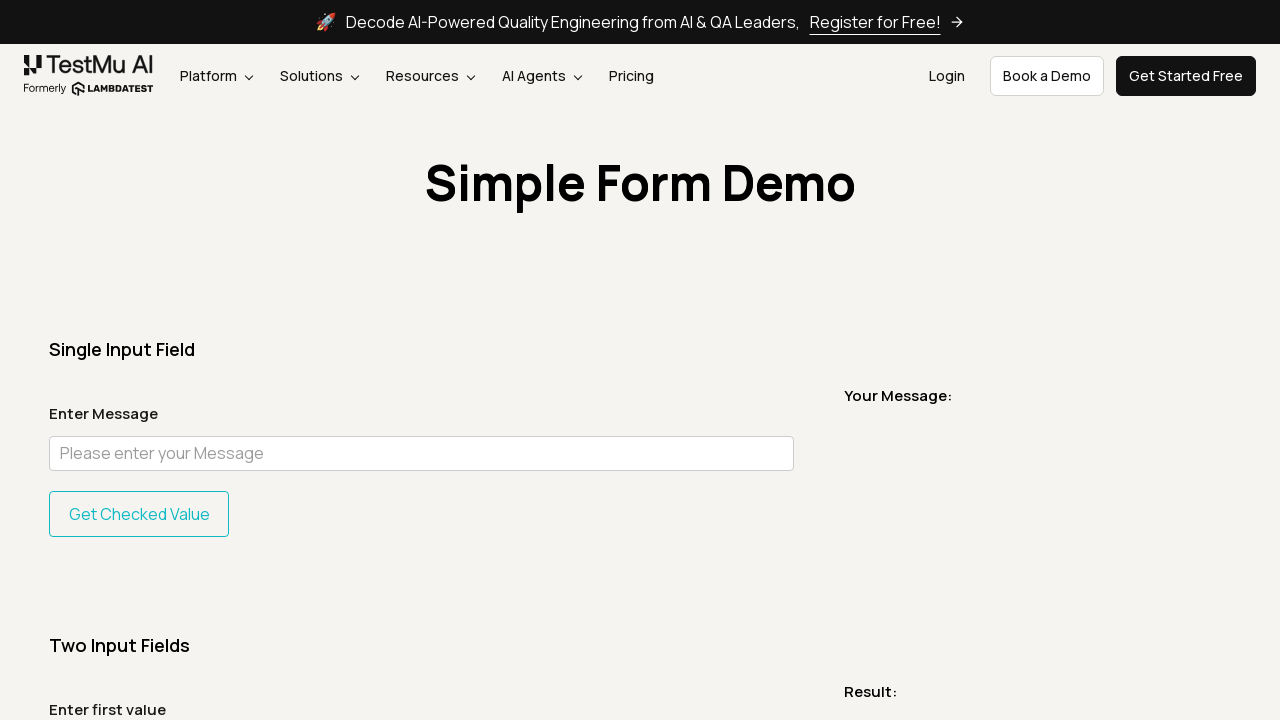